Tests JavaScript dialog interactions by clicking buttons that trigger JS Alert, JS Confirm, and JS Prompt dialogs, and dismissing each dialog.

Starting URL: https://the-internet.herokuapp.com/javascript_alerts

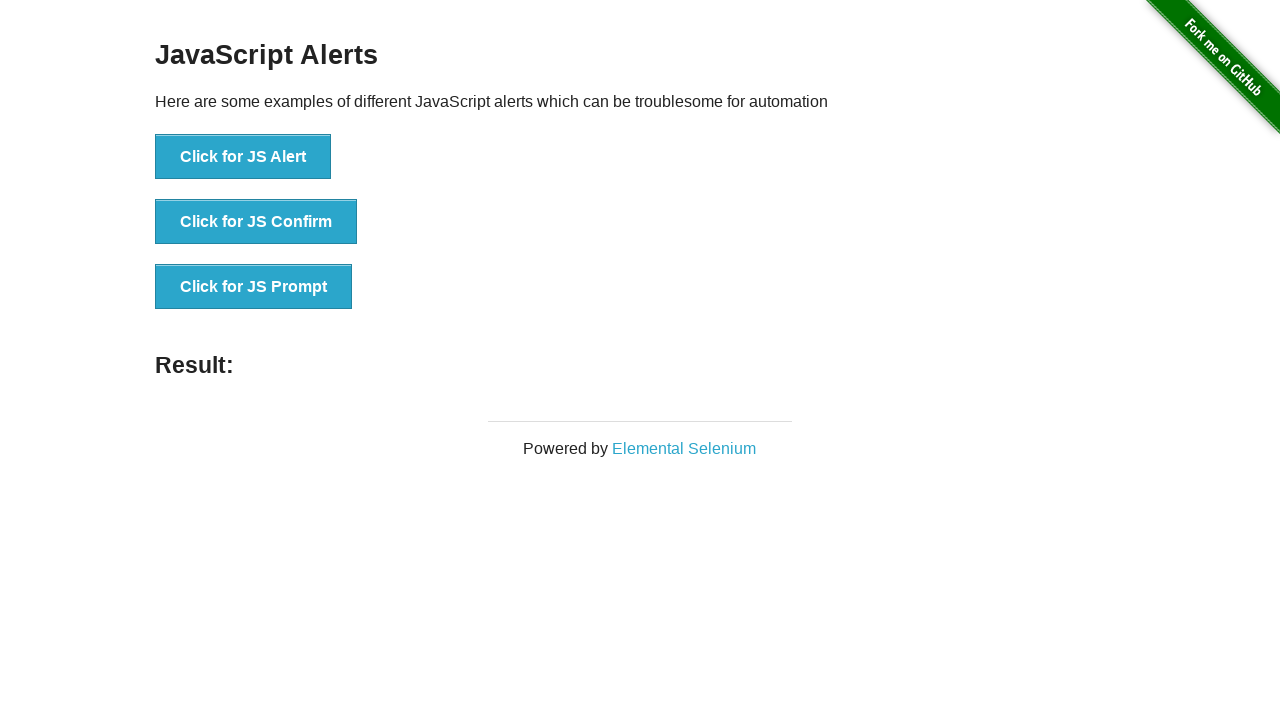

Set up dialog handler to dismiss JS Alert dialog
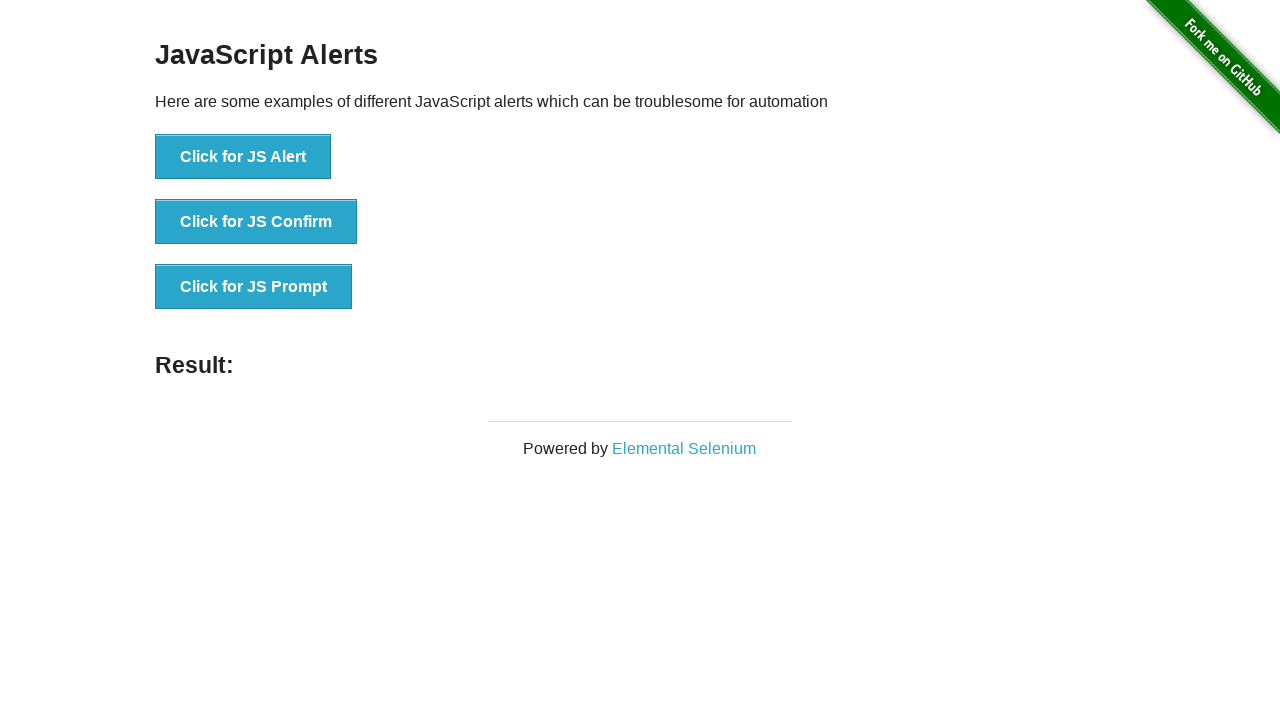

Clicked JS Alert button at (243, 157) on internal:role=button[name="Click for JS Alert"i]
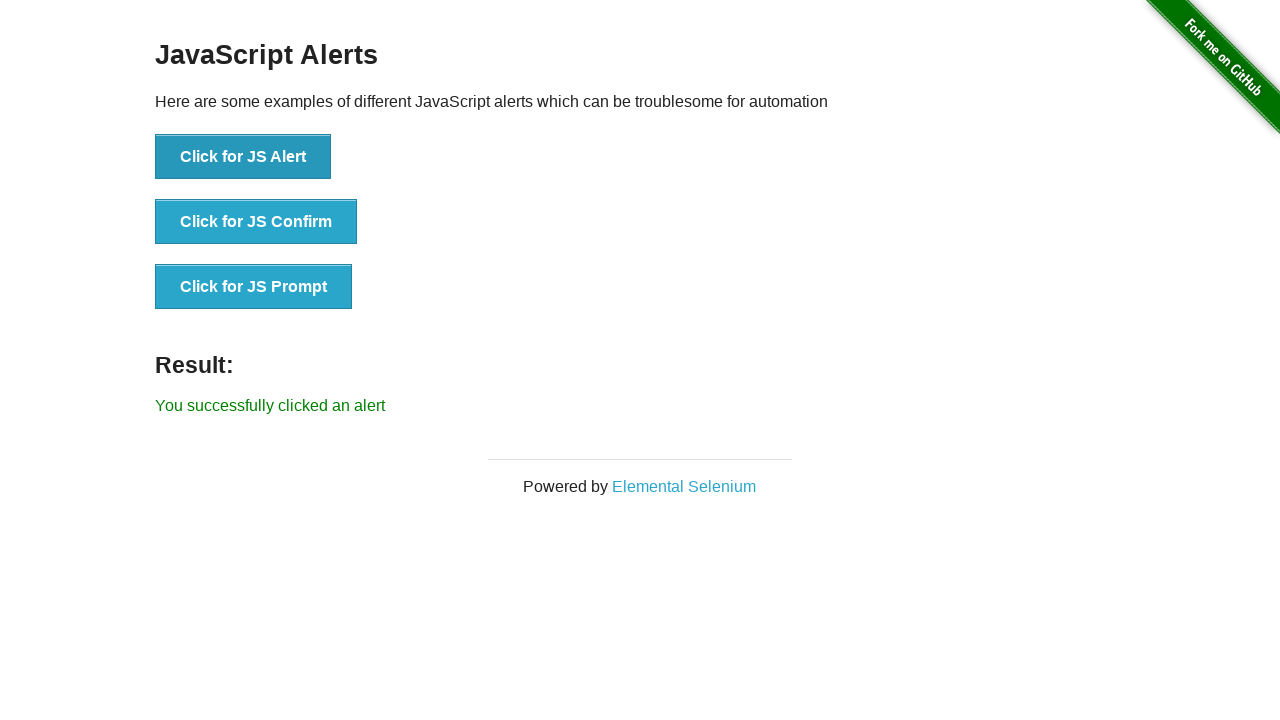

Set up dialog handler to dismiss JS Confirm dialog
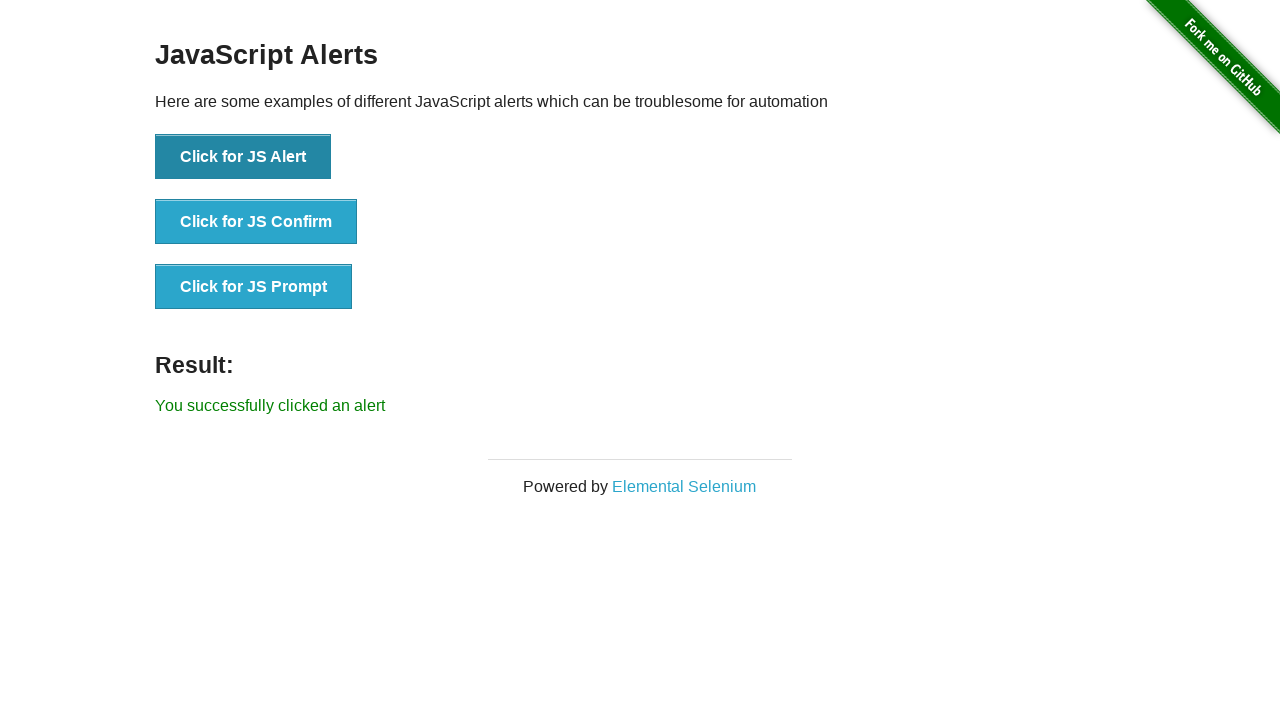

Clicked JS Confirm button at (256, 222) on internal:role=button[name="Click for JS Confirm"i]
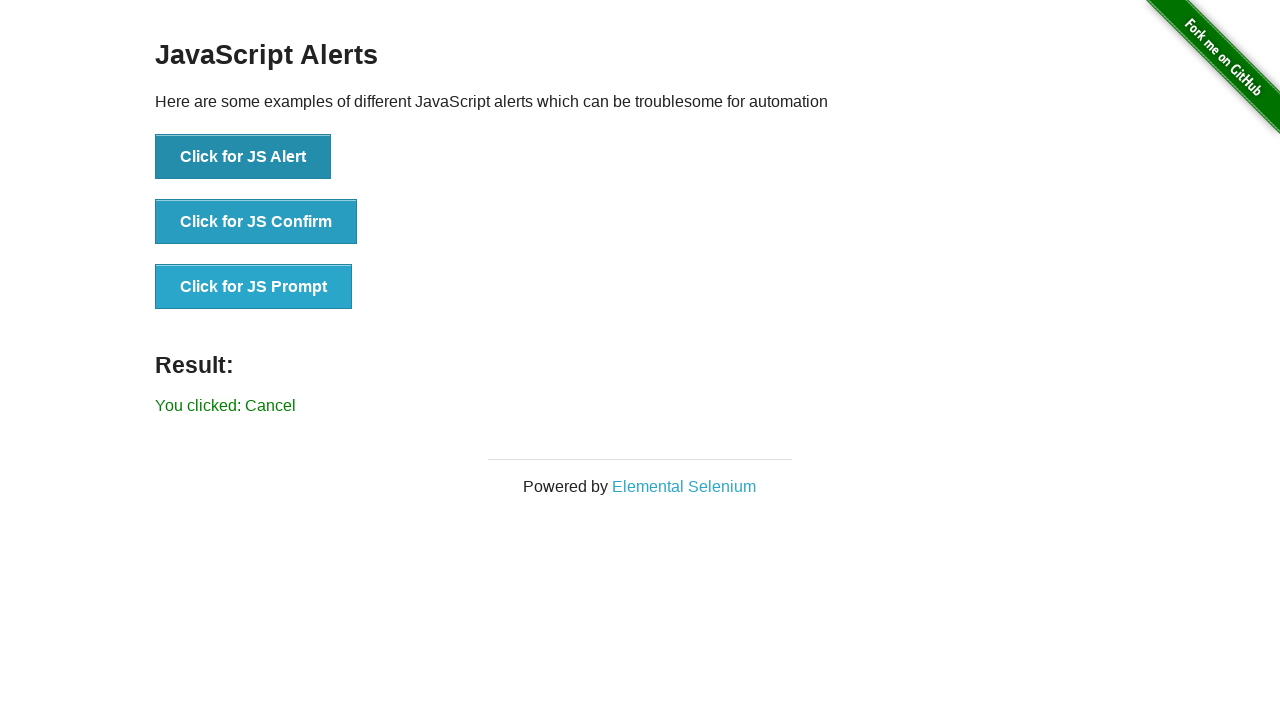

Set up dialog handler to dismiss JS Prompt dialog
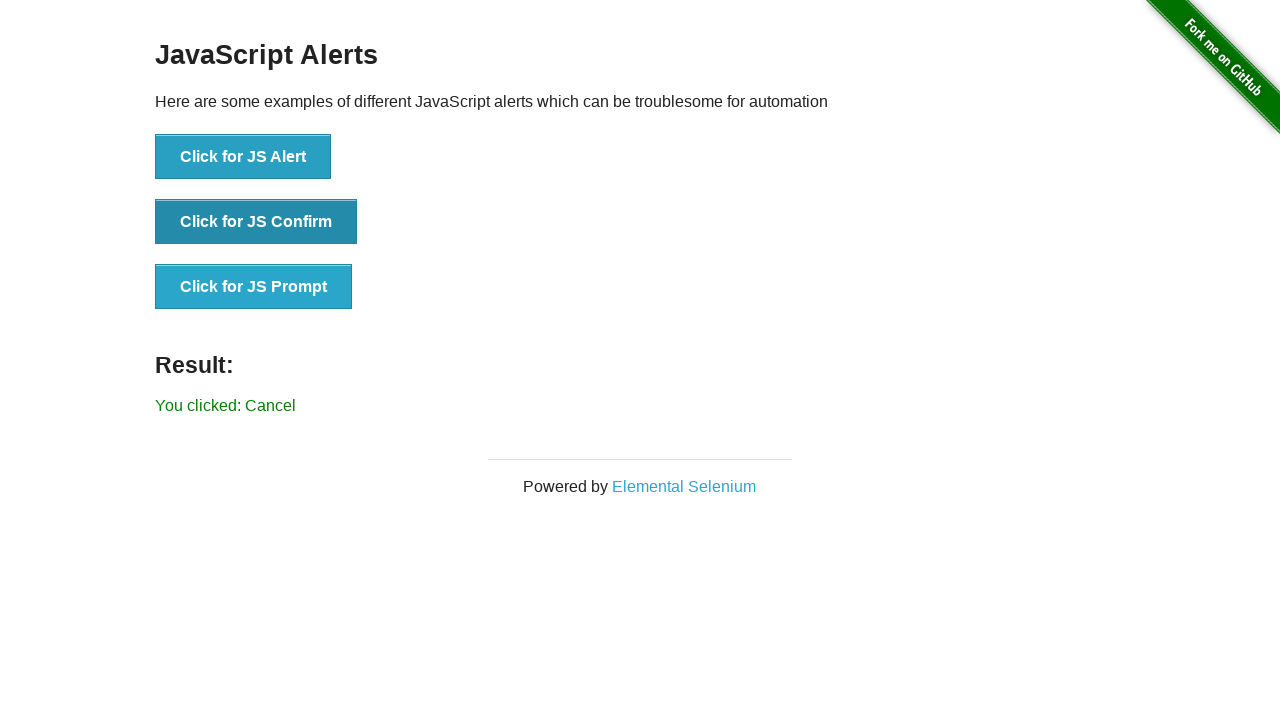

Clicked JS Prompt button at (254, 287) on internal:role=button[name="Click for JS Prompt"i]
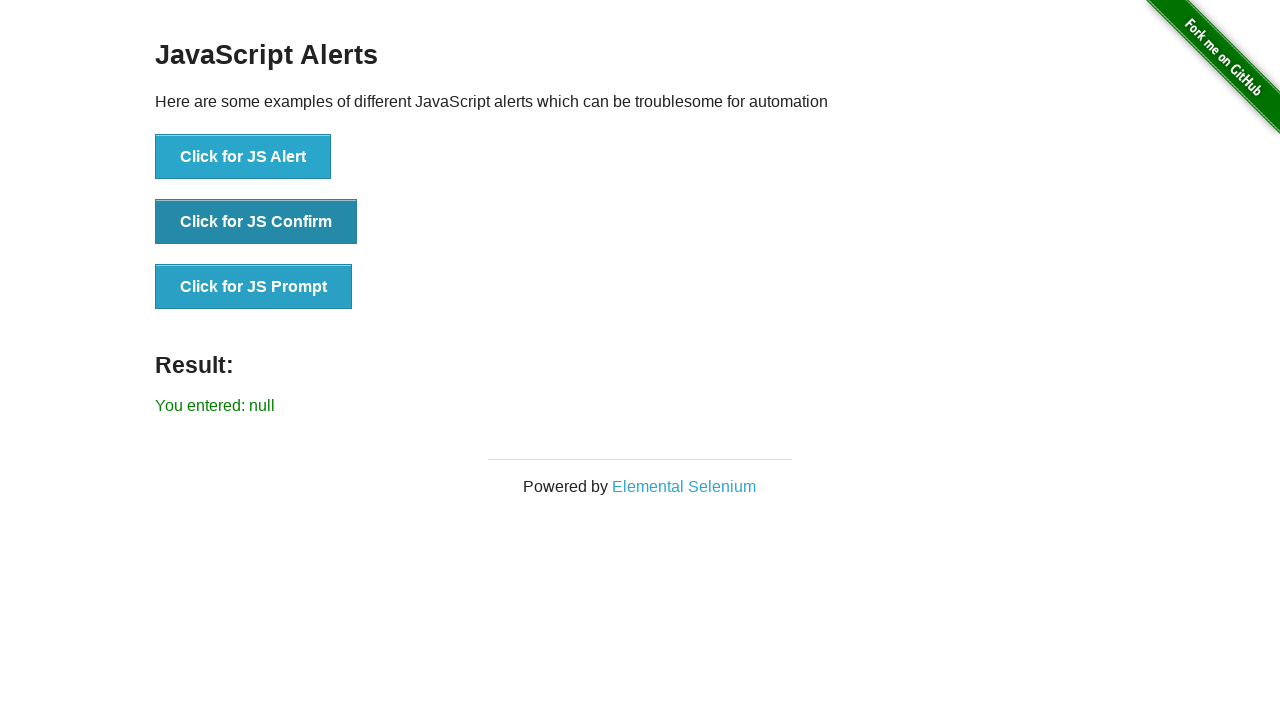

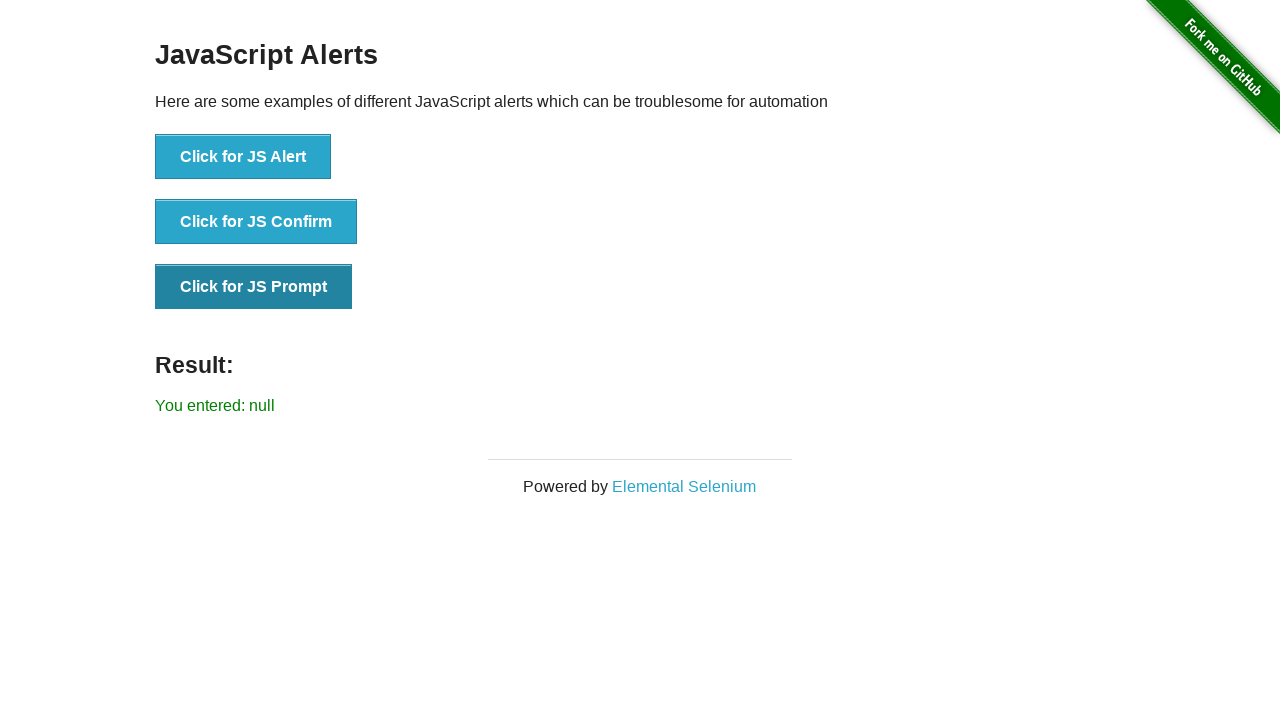